Tests jQuery UI custom dropdown selection by clicking dropdown buttons and selecting various options from speed, number, and salutation dropdowns, then verifying the selected values are displayed correctly.

Starting URL: https://jqueryui.com/resources/demos/selectmenu/default.html

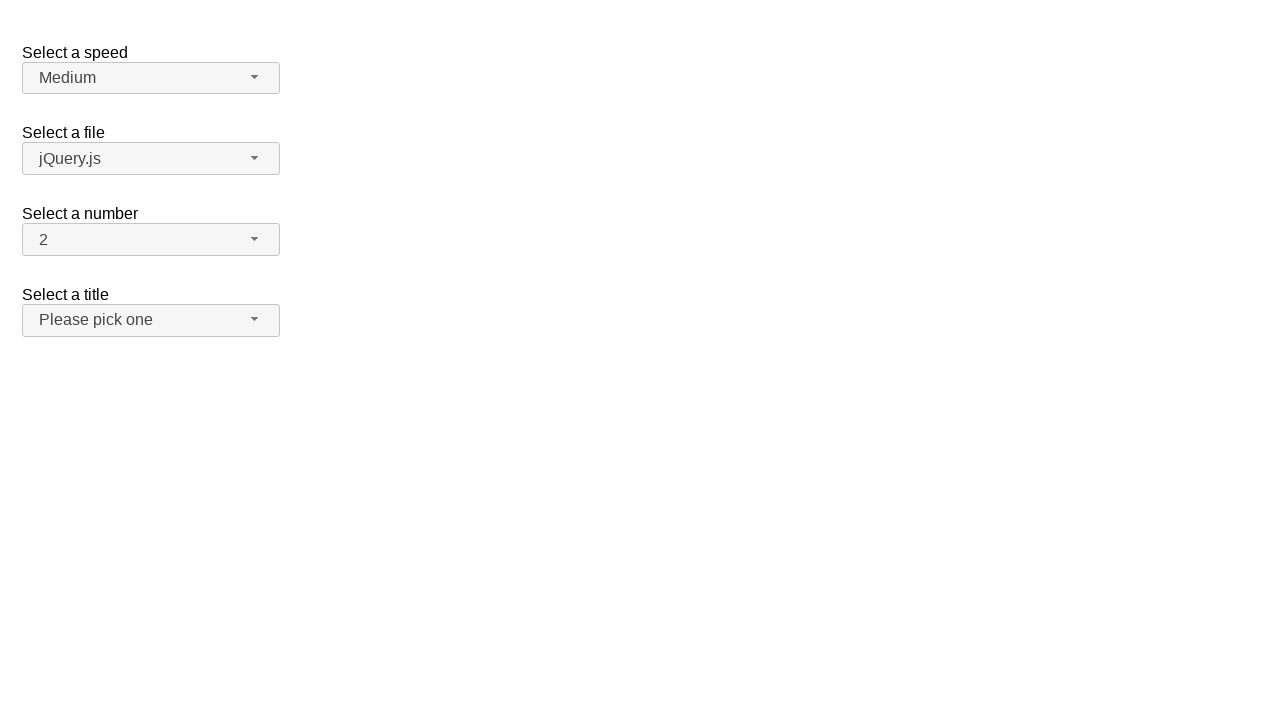

Clicked speed dropdown button at (151, 78) on span#speed-button
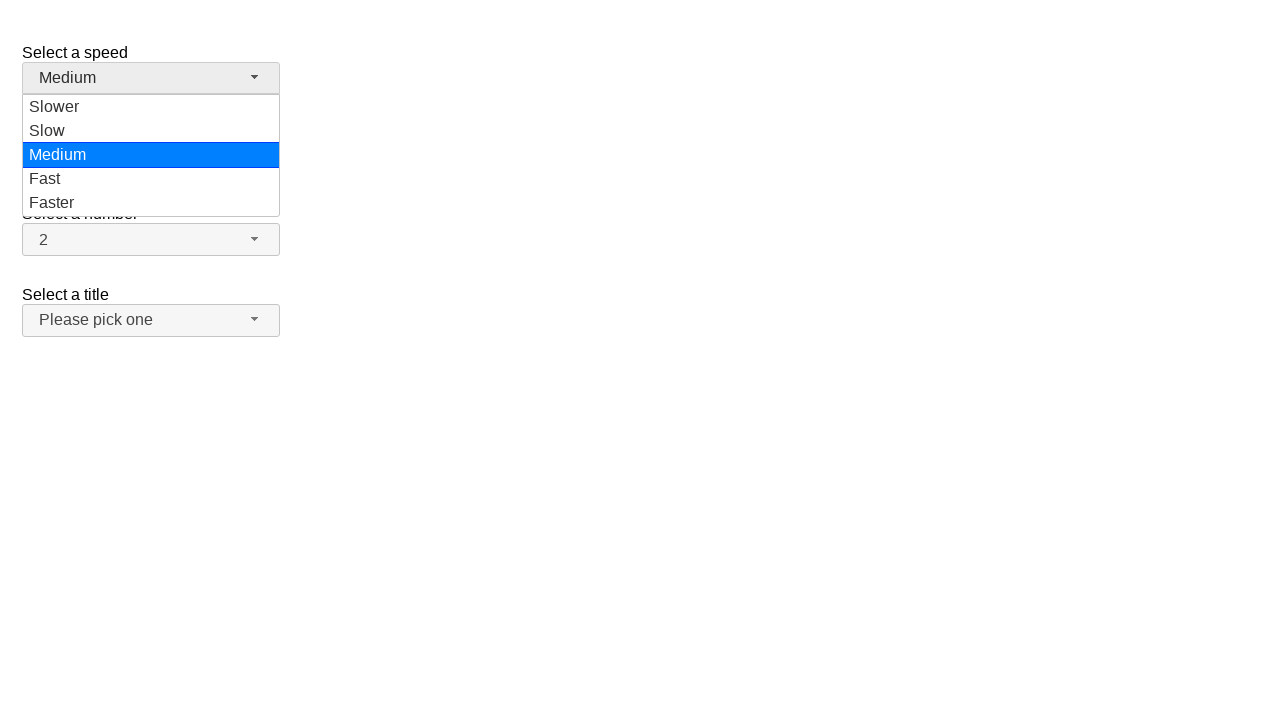

Speed dropdown menu loaded
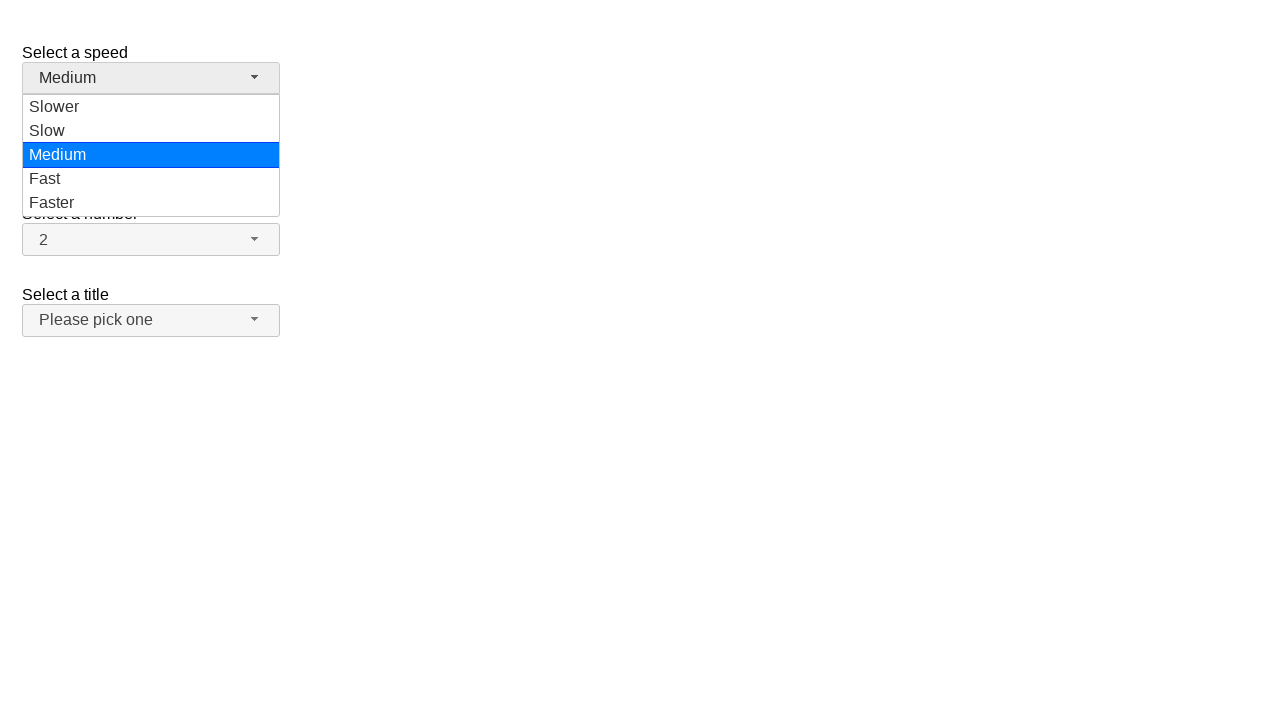

Selected 'Medium' from speed dropdown at (151, 155) on ul#speed-menu>li>div:has-text('Medium')
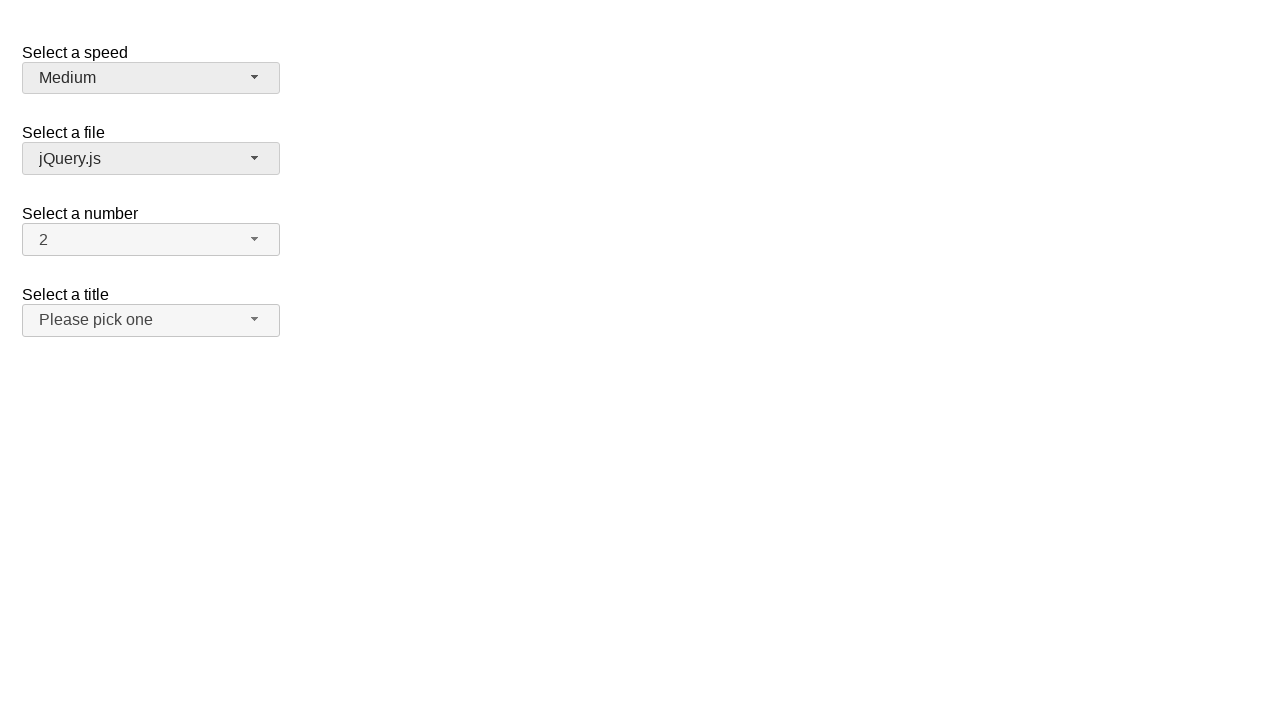

Verified 'Medium' is displayed in speed dropdown
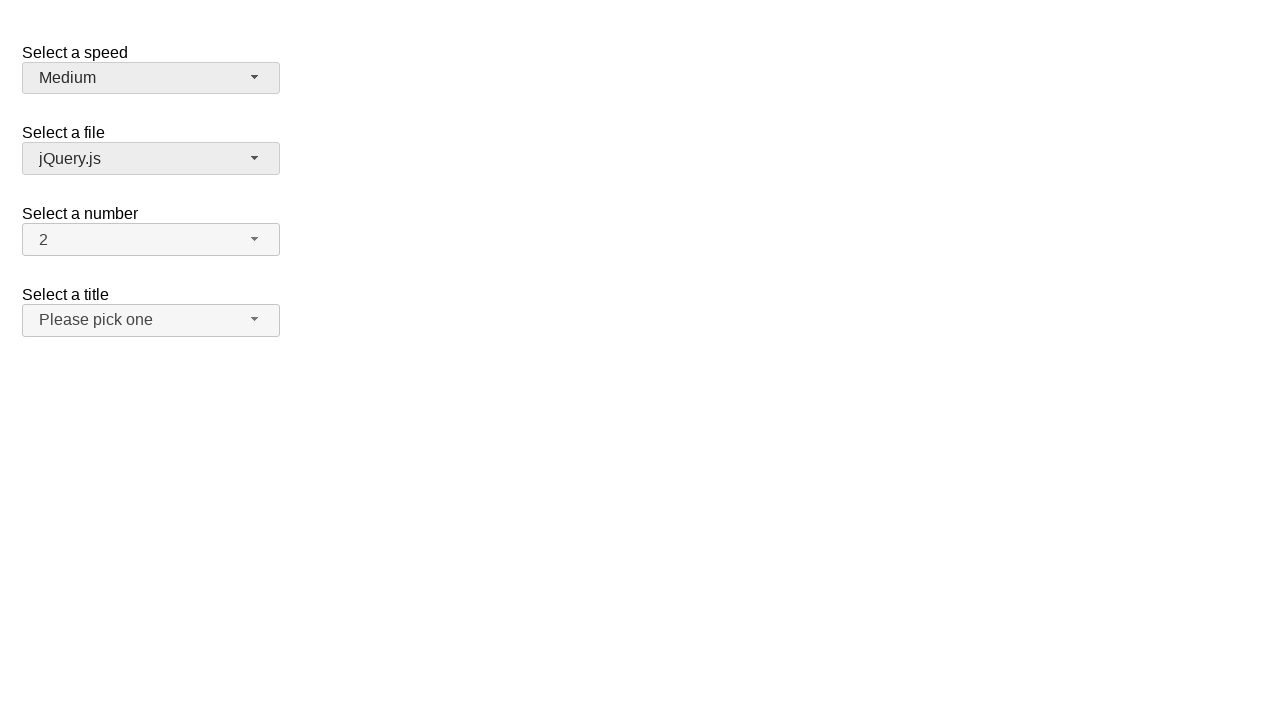

Clicked speed dropdown button at (151, 78) on span#speed-button
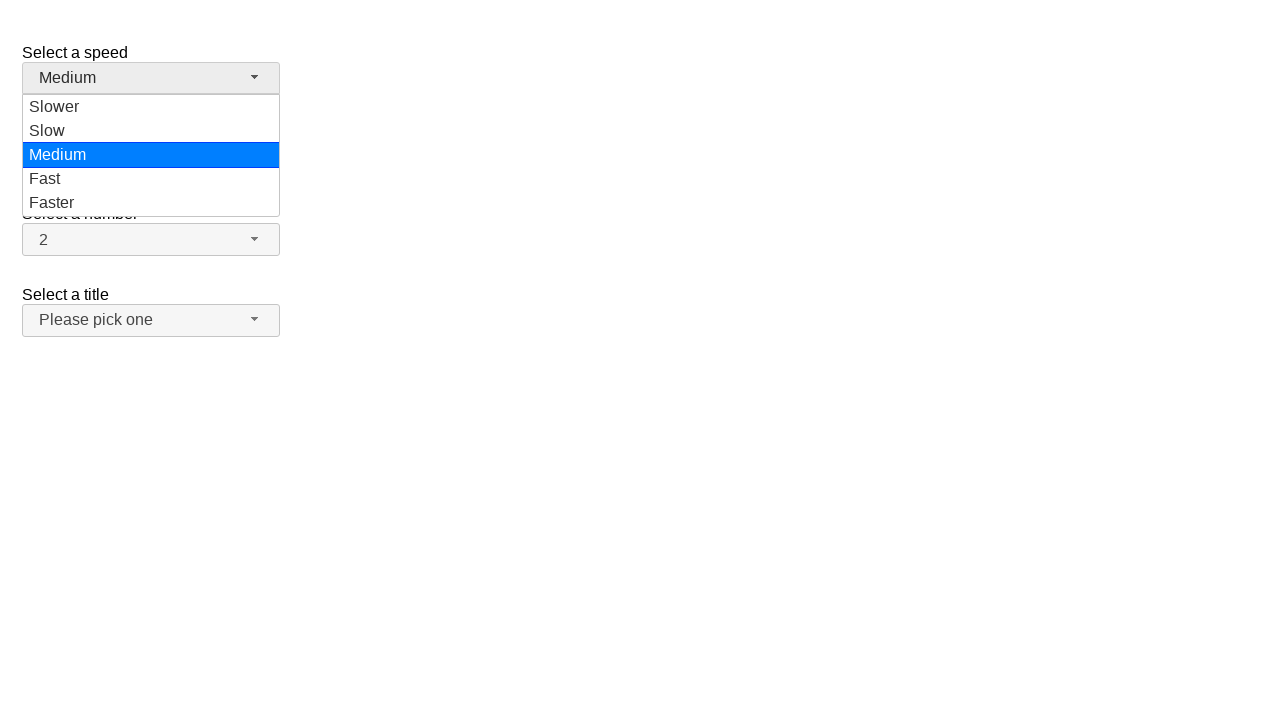

Speed dropdown menu loaded
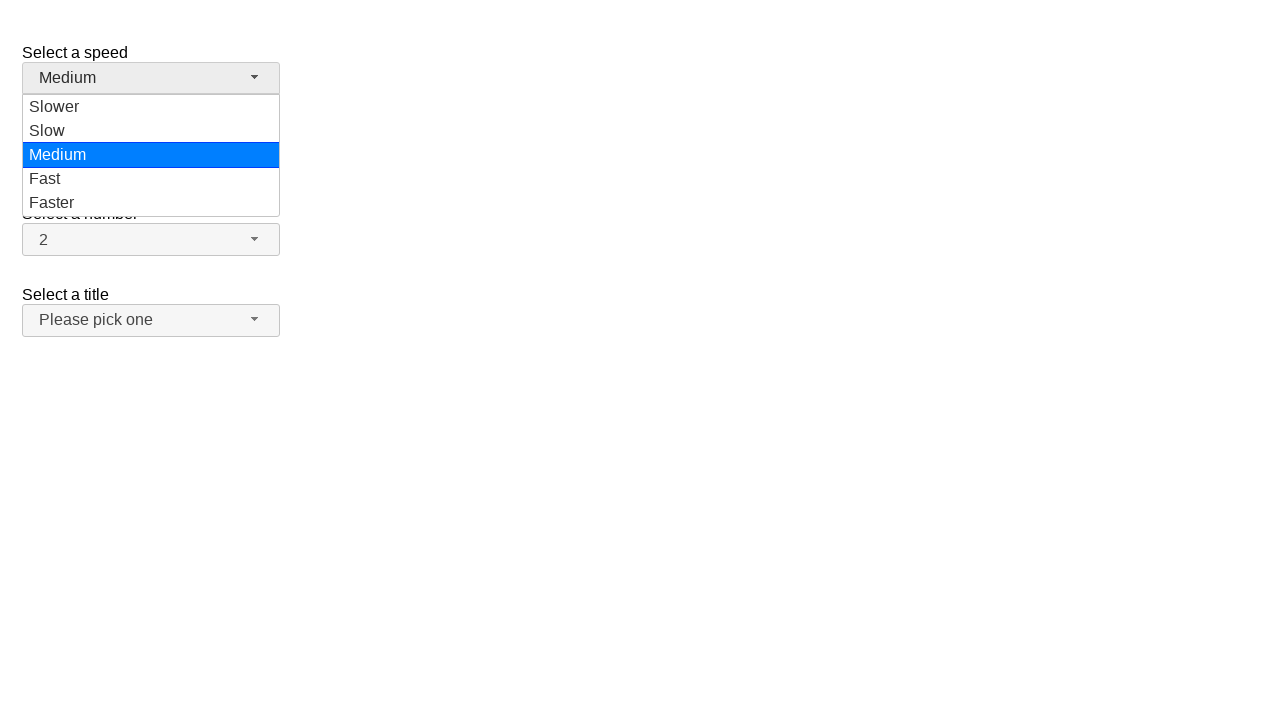

Selected 'Fast' from speed dropdown at (151, 179) on ul#speed-menu>li>div:has-text('Fast')
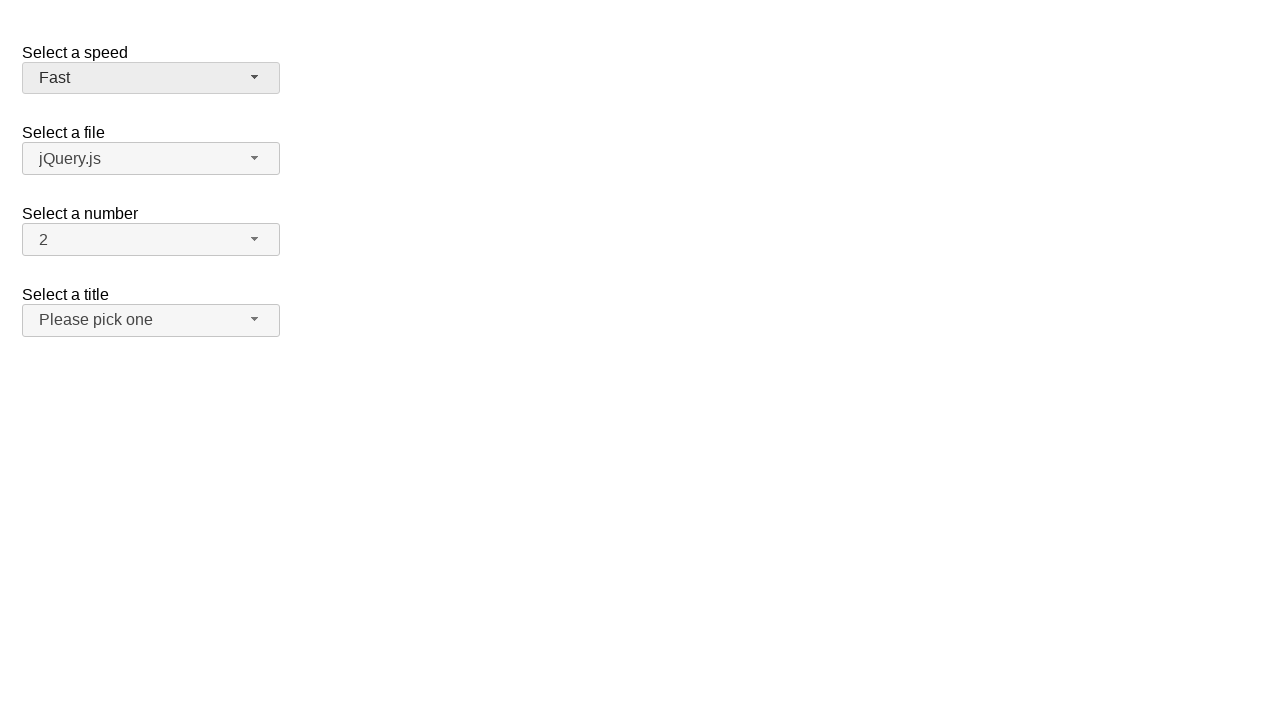

Verified 'Fast' is displayed in speed dropdown
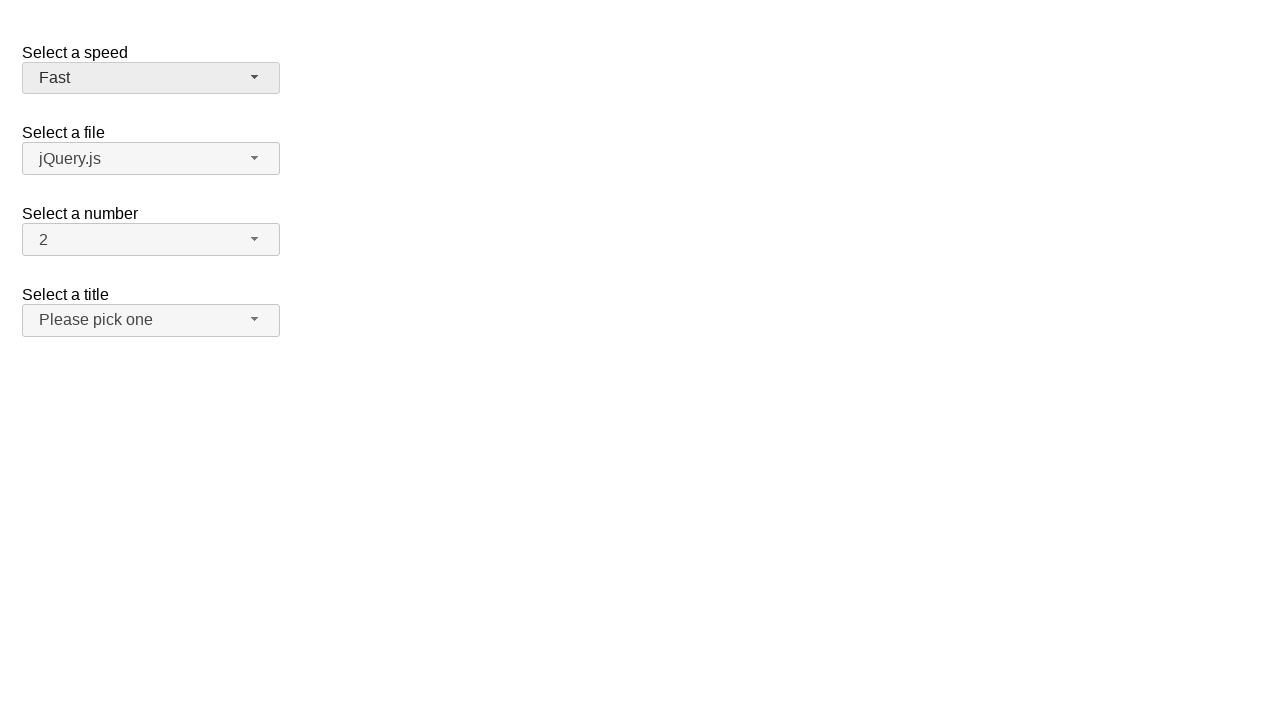

Clicked speed dropdown button at (151, 78) on span#speed-button
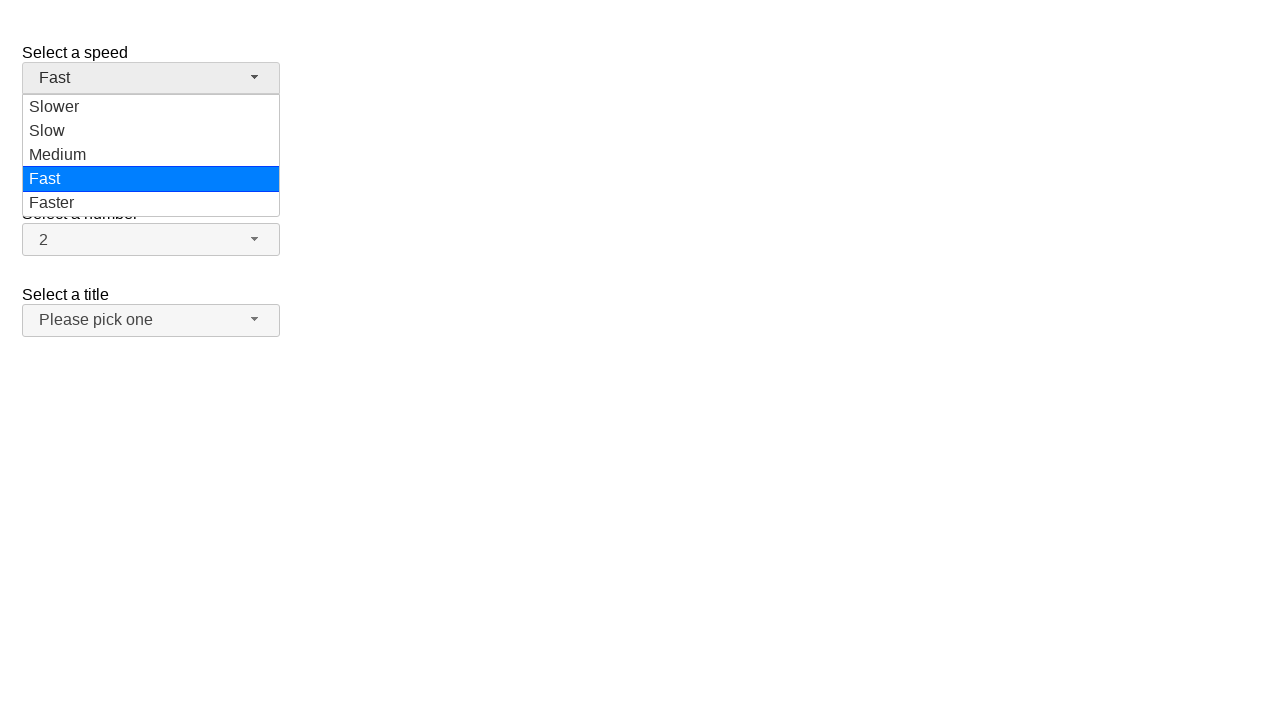

Speed dropdown menu loaded
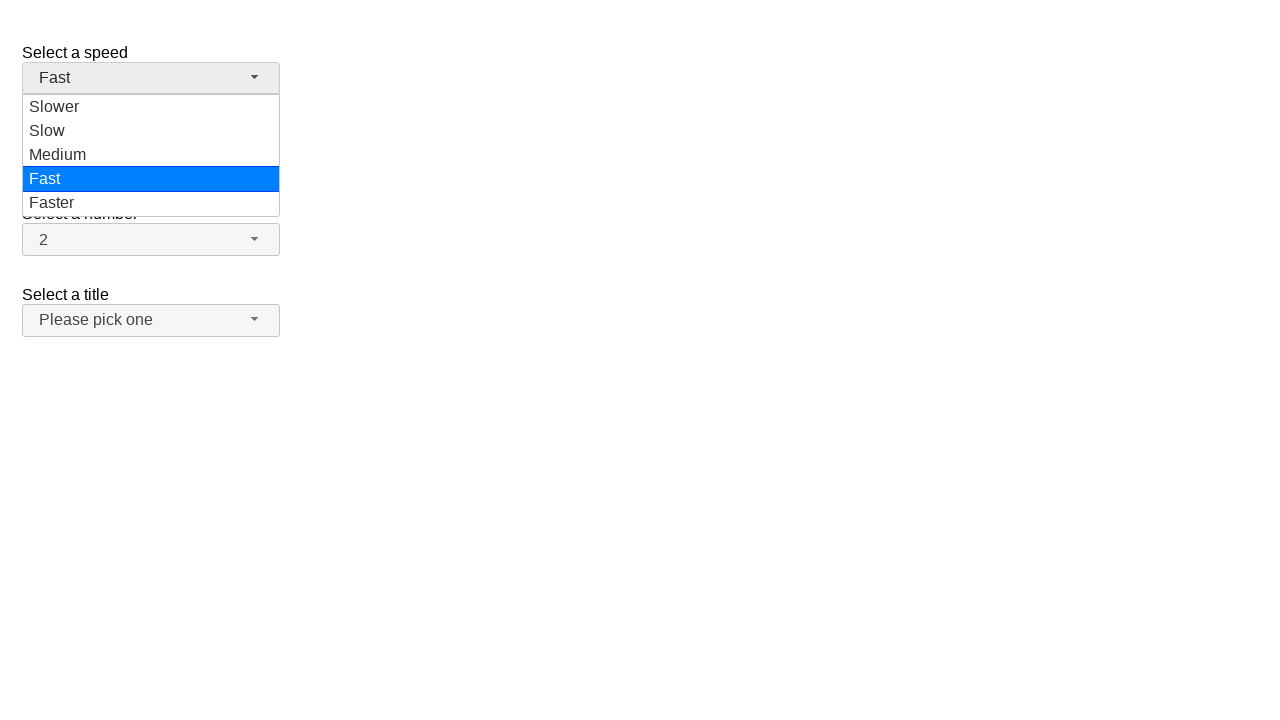

Selected 'Faster' from speed dropdown at (151, 203) on ul#speed-menu>li>div:has-text('Faster')
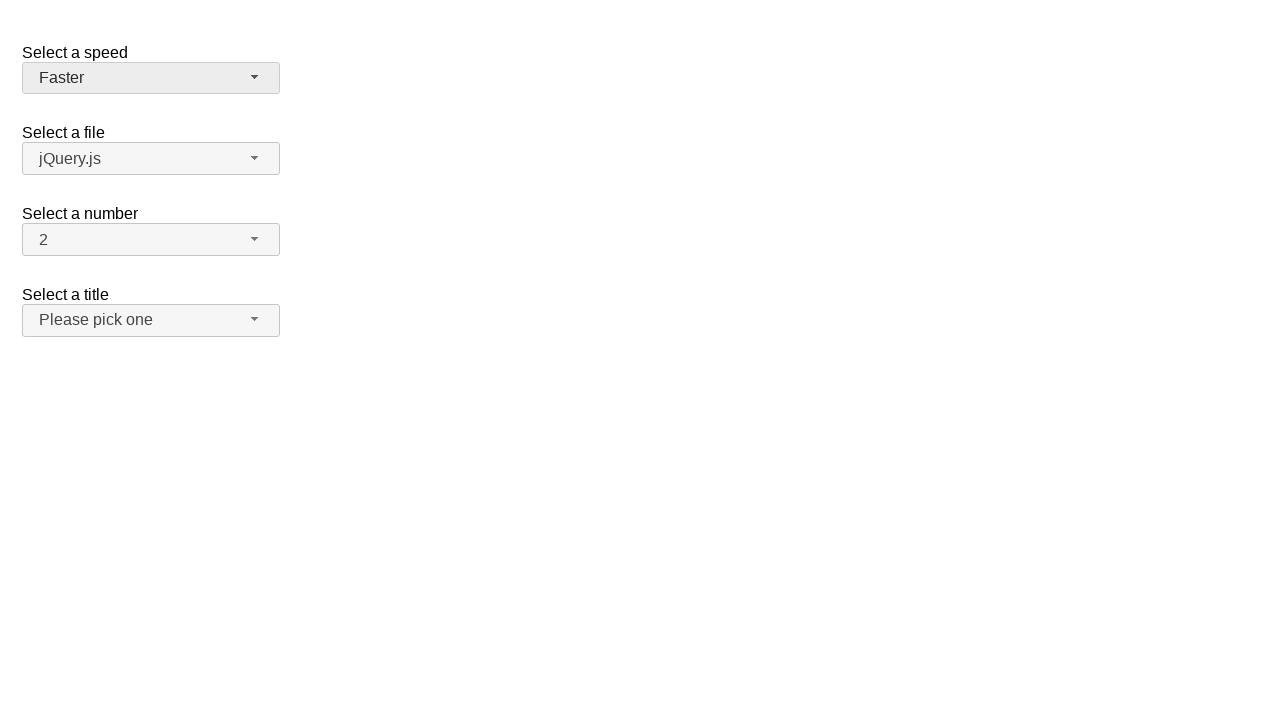

Verified 'Faster' is displayed in speed dropdown
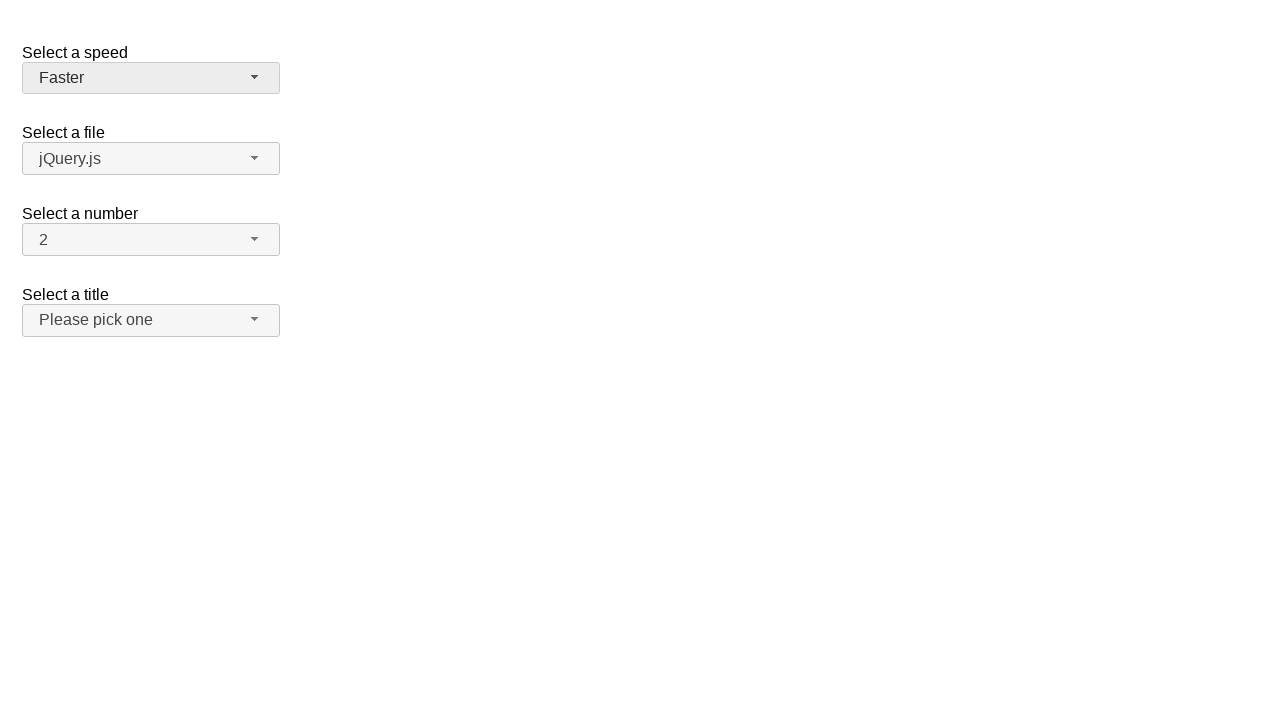

Clicked number dropdown button at (151, 240) on span#number-button
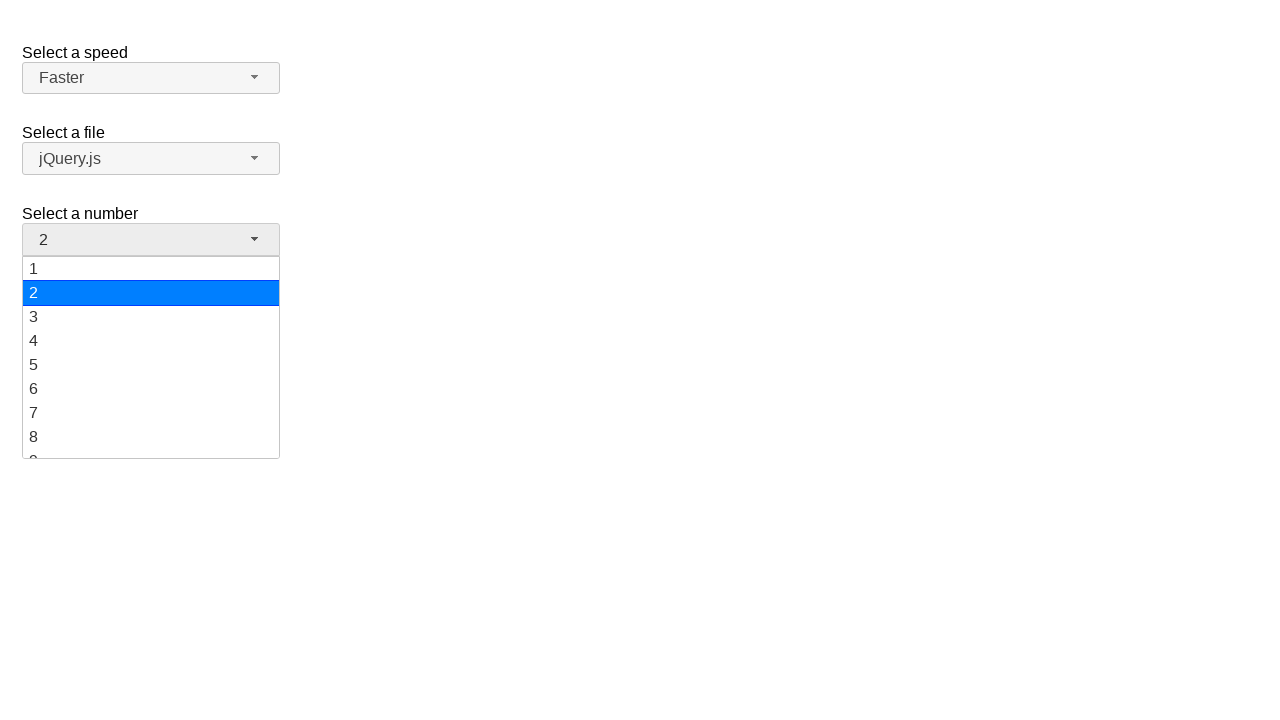

Number dropdown menu loaded
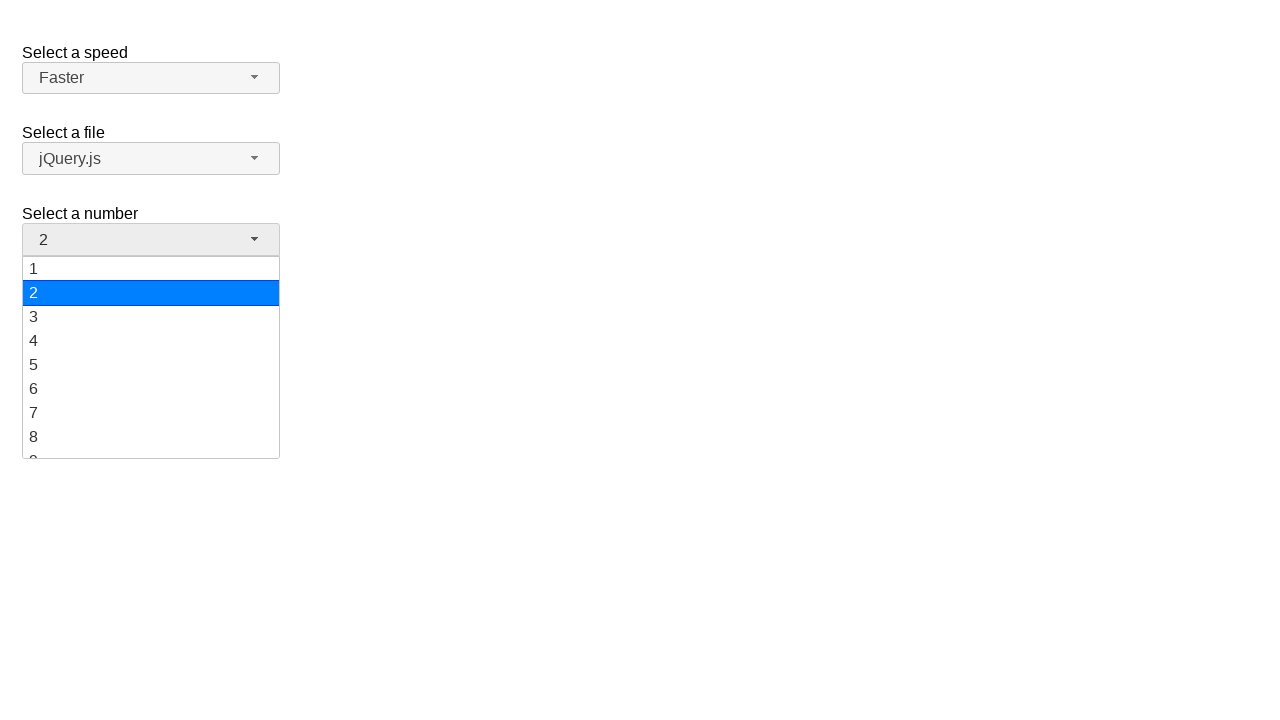

Selected '10' from number dropdown at (151, 357) on ul#number-menu>li>div:has-text('10')
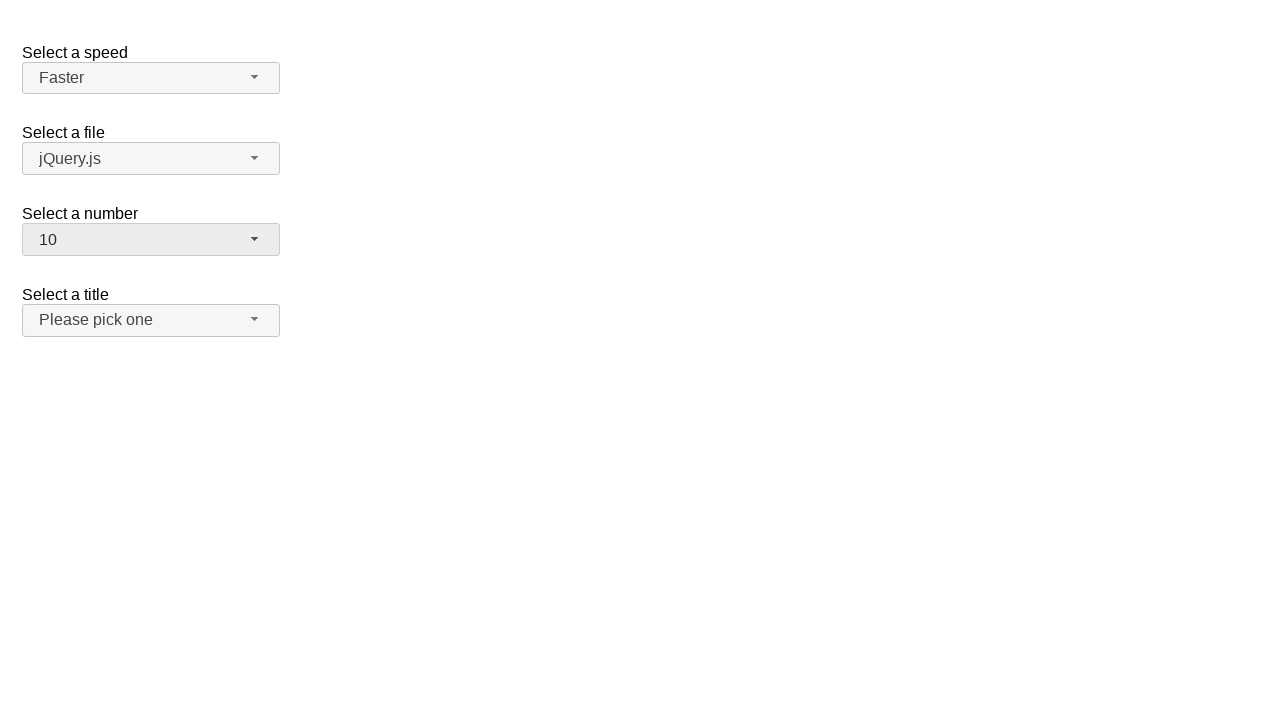

Verified '10' is displayed in number dropdown
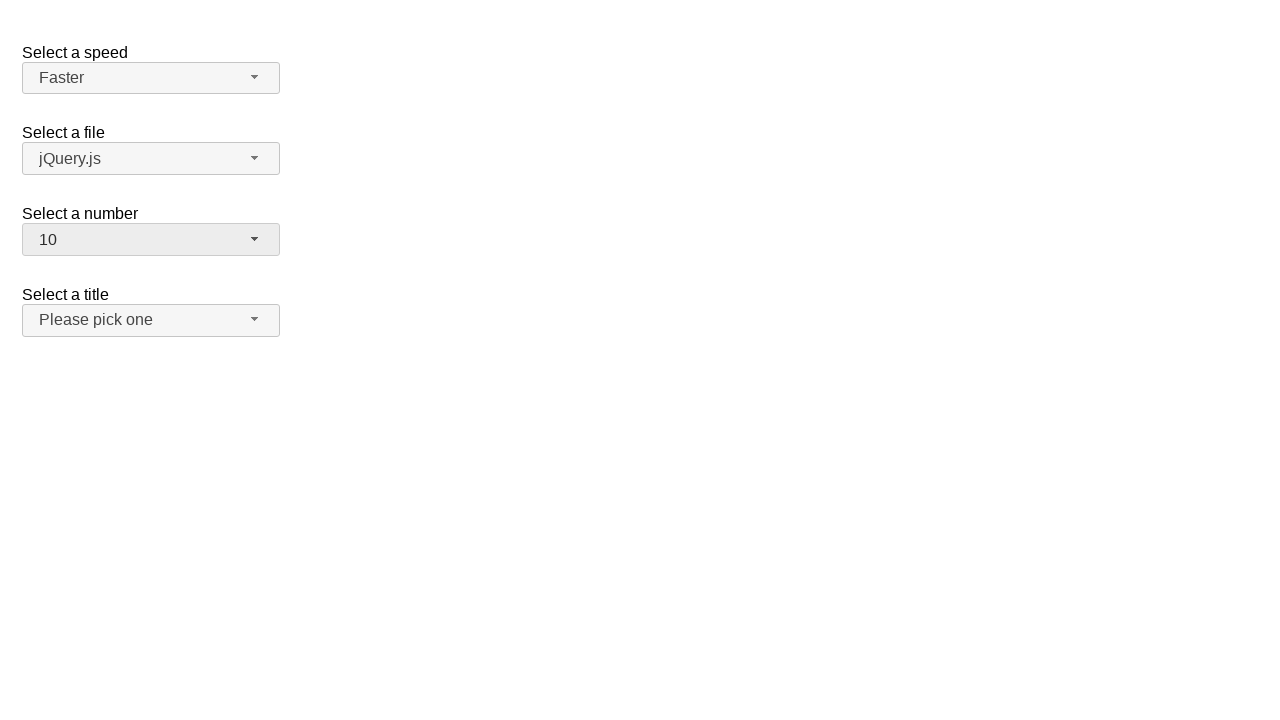

Clicked salutation dropdown button at (151, 320) on span#salutation-button
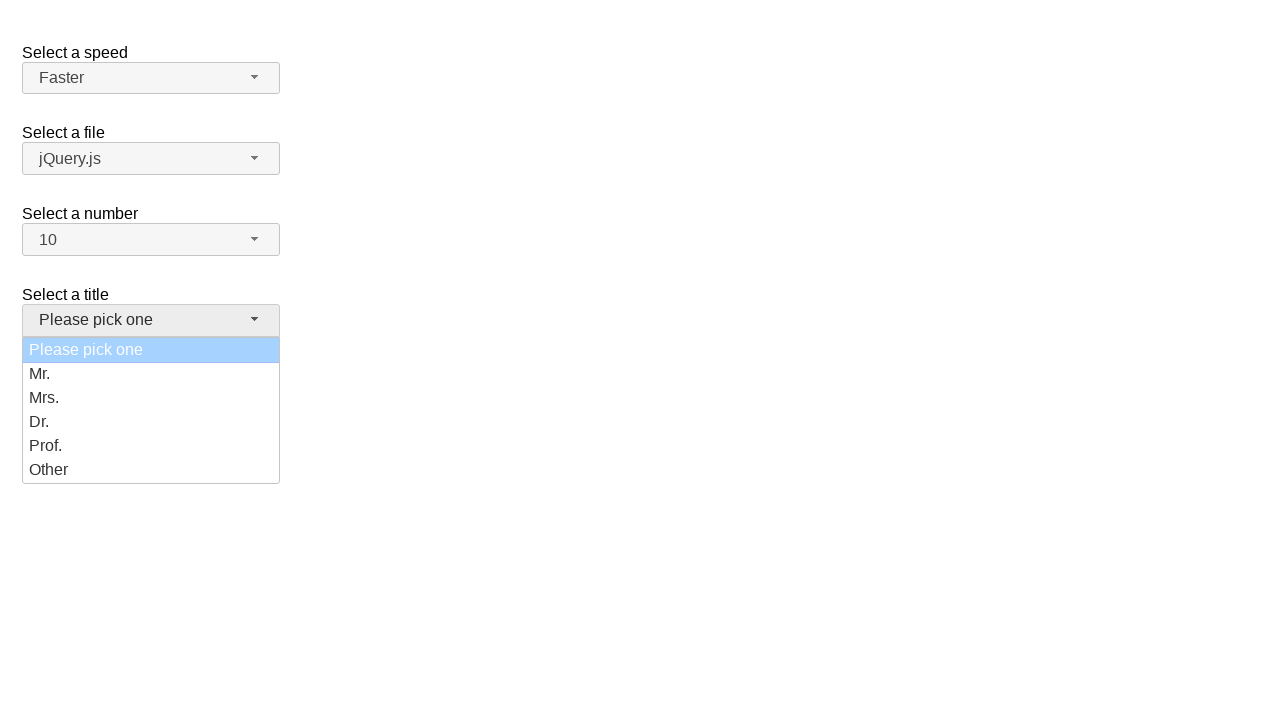

Salutation dropdown menu loaded
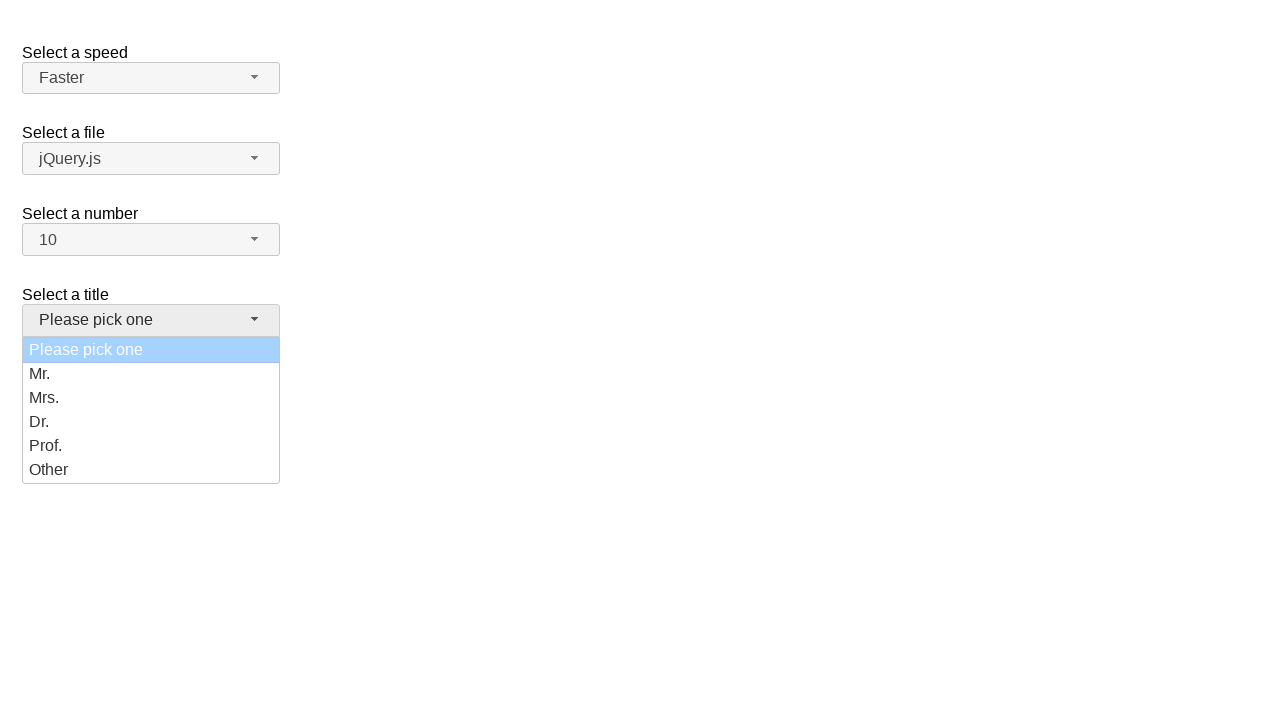

Selected 'Mrs.' from salutation dropdown at (151, 398) on ul#salutation-menu>li>div:has-text('Mrs.')
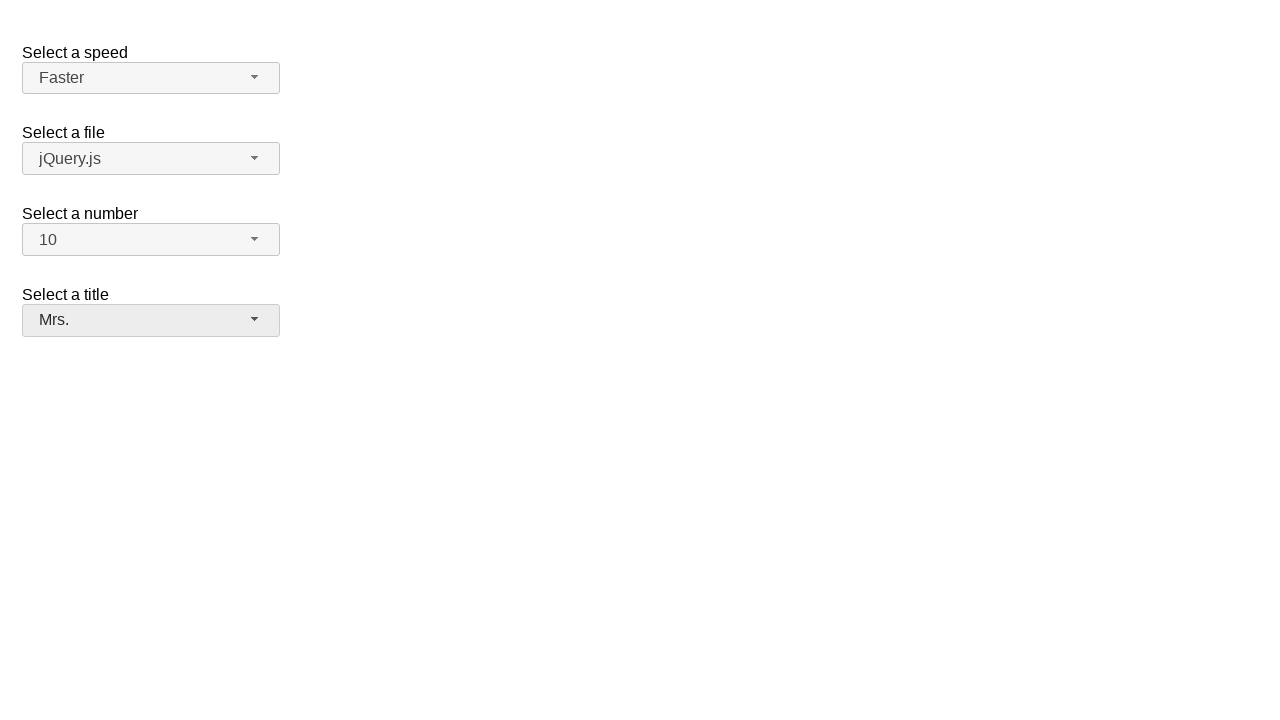

Verified 'Mrs.' is displayed in salutation dropdown
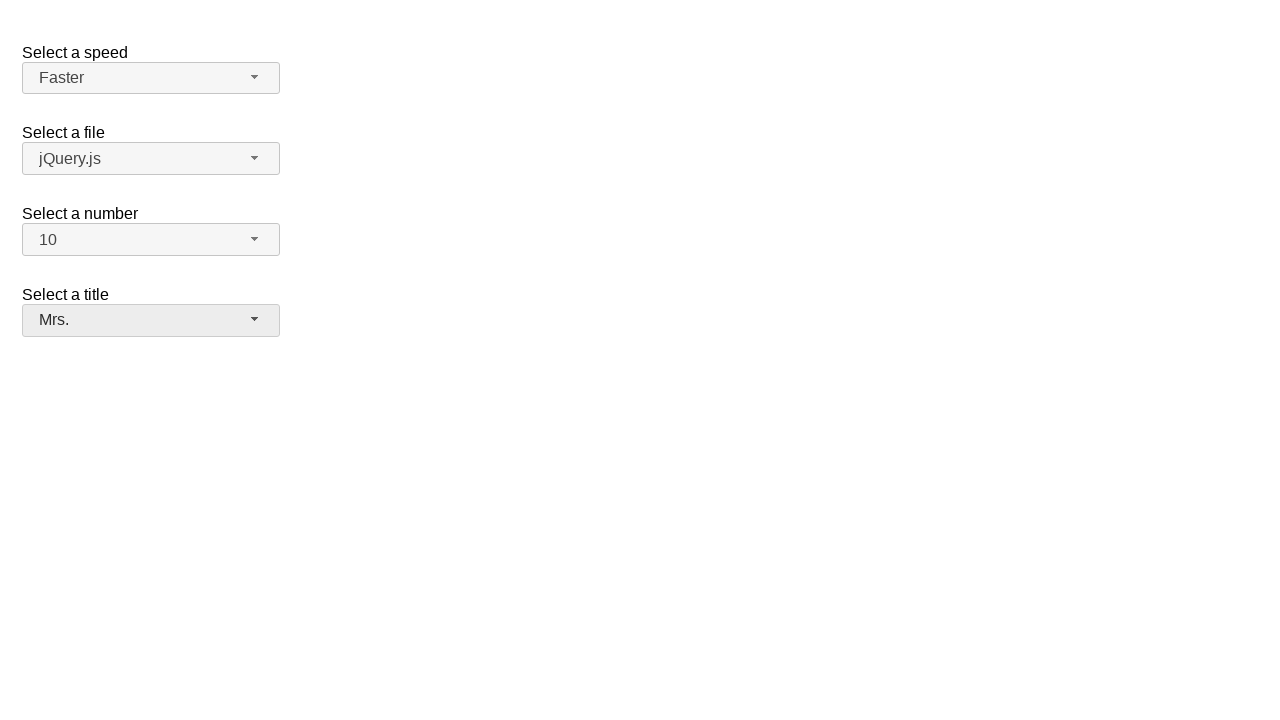

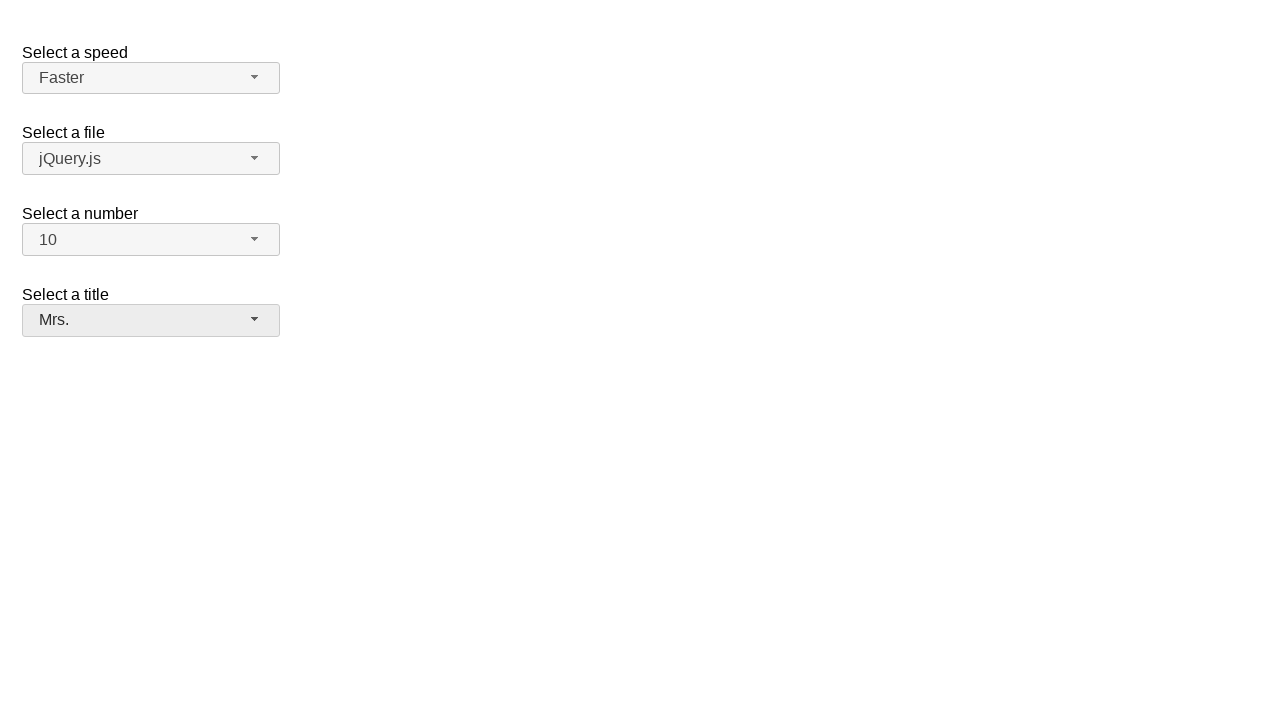